Tests clicking a button that triggers a delayed JavaScript alert after 5 seconds

Starting URL: https://demoqa.com/alerts

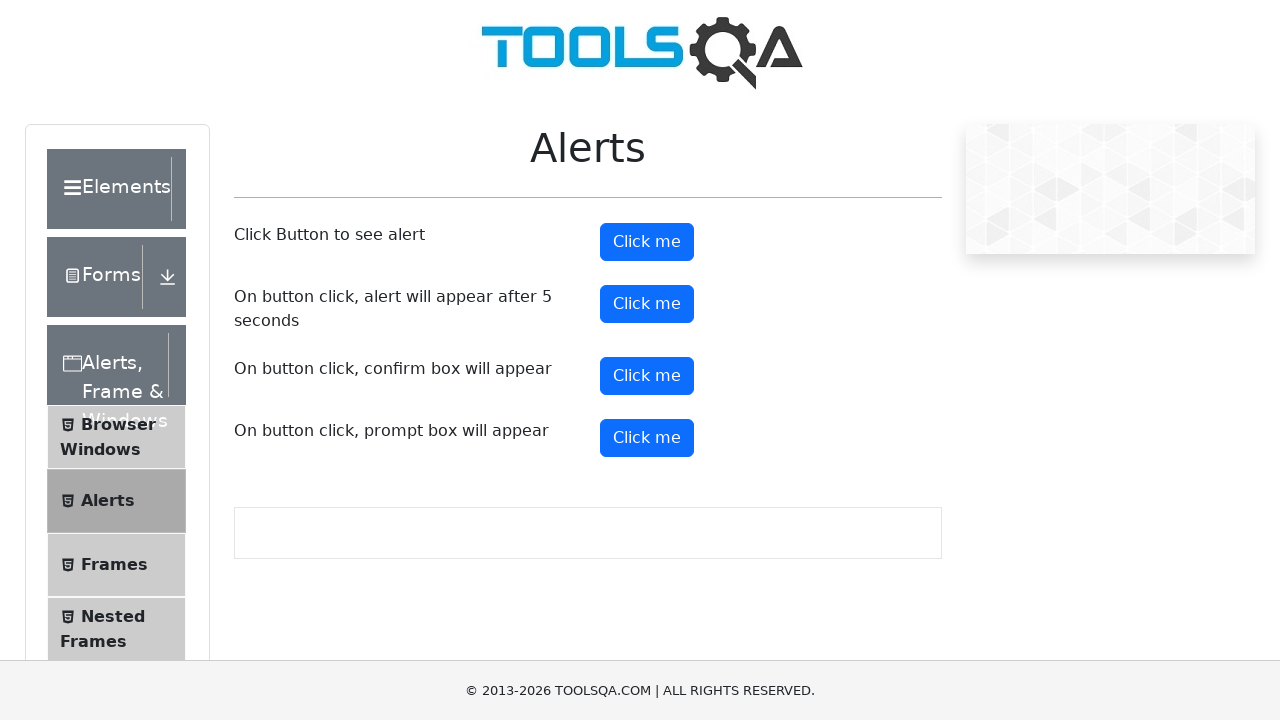

Set up dialog handler to automatically accept alerts
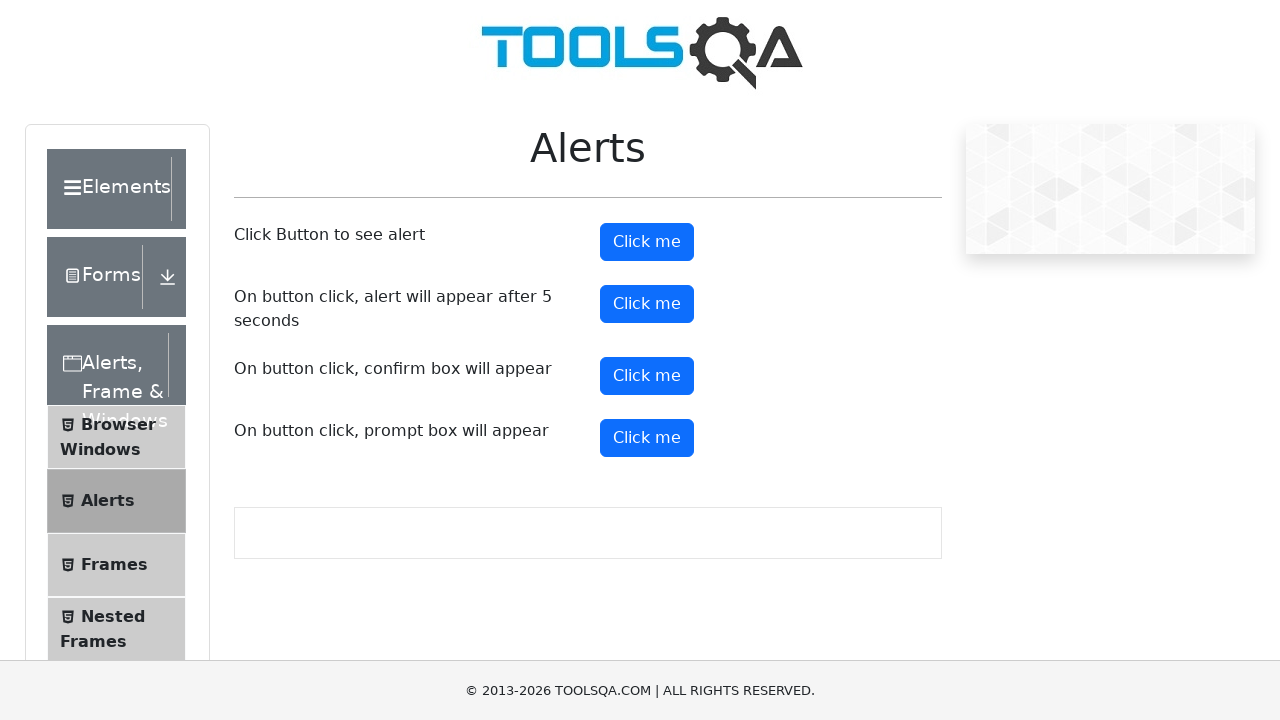

Clicked the timer alert button to trigger delayed alert at (647, 304) on #timerAlertButton
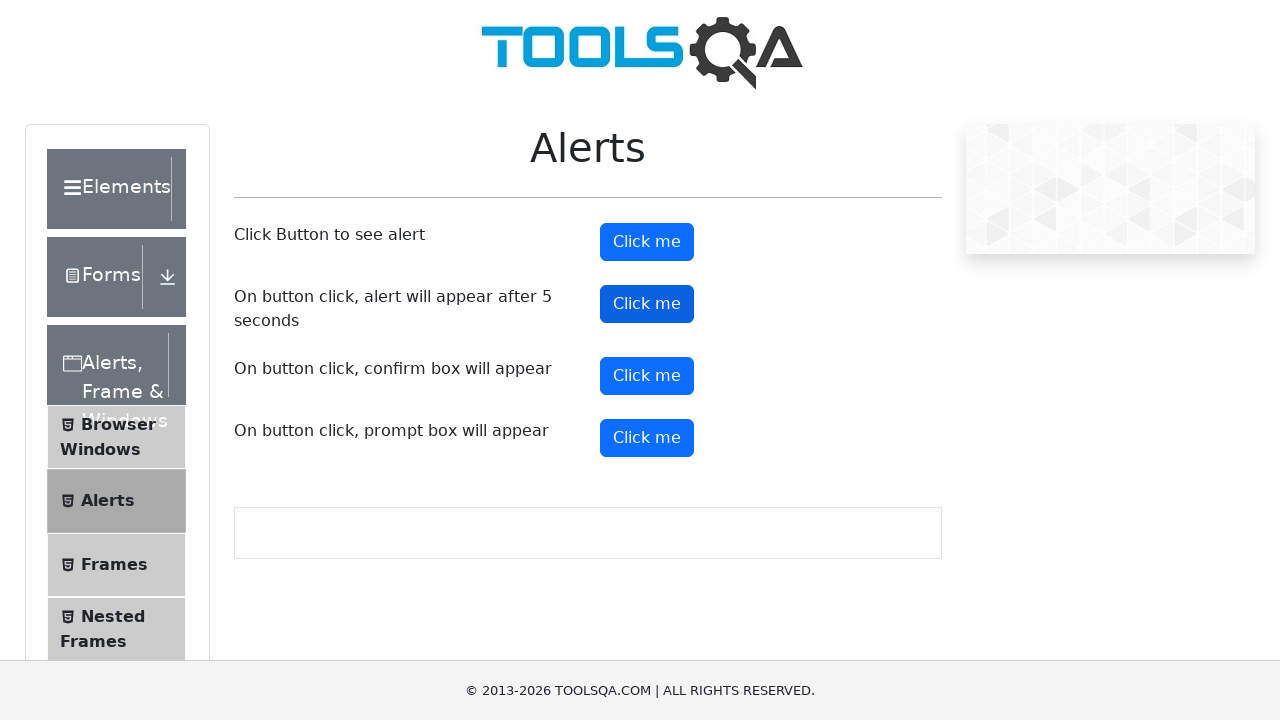

Waited 6 seconds for delayed alert to appear and be handled
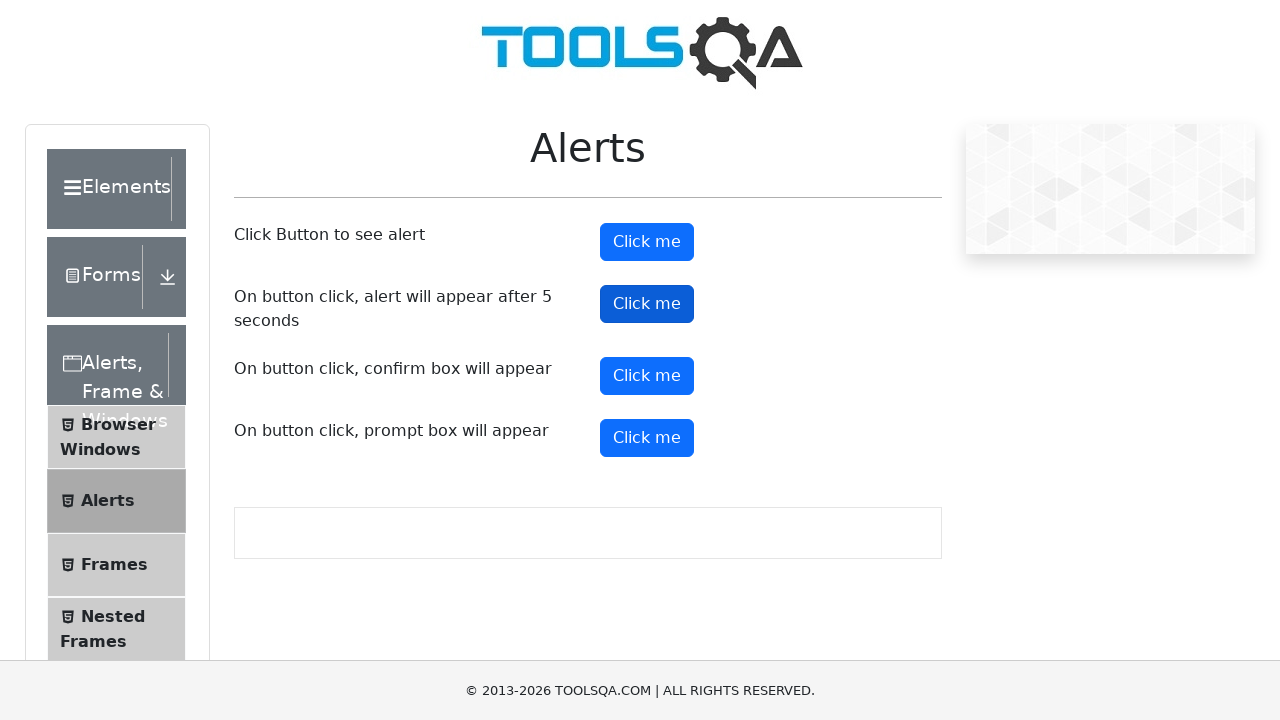

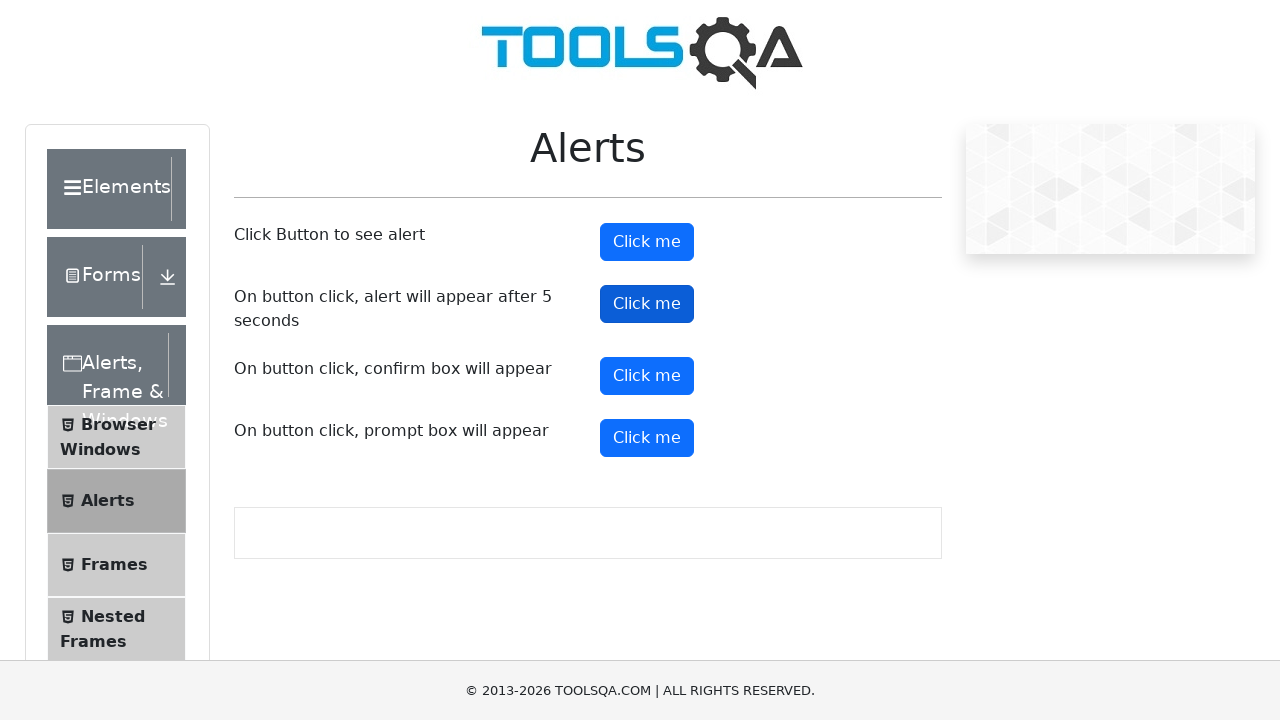